Tests file upload functionality by uploading a file and verifying the "File Uploaded" confirmation message is displayed

Starting URL: https://practice.cydeo.com/upload

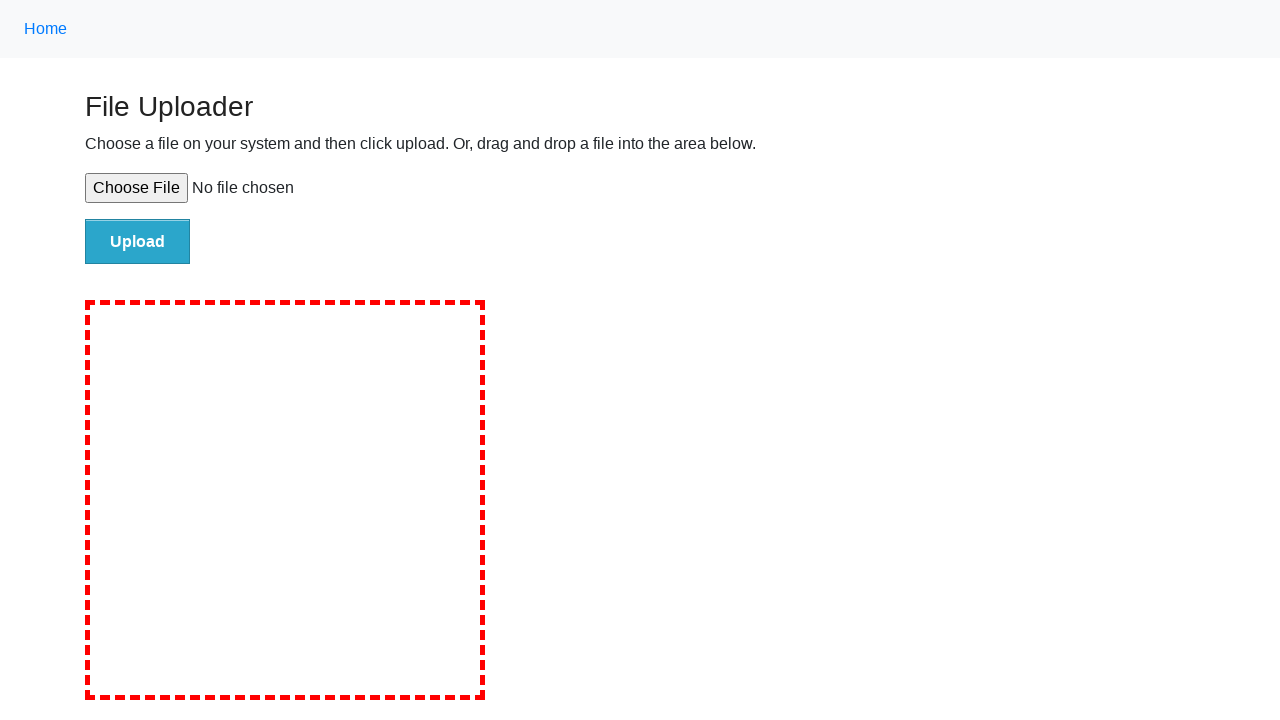

Created temporary test file for upload
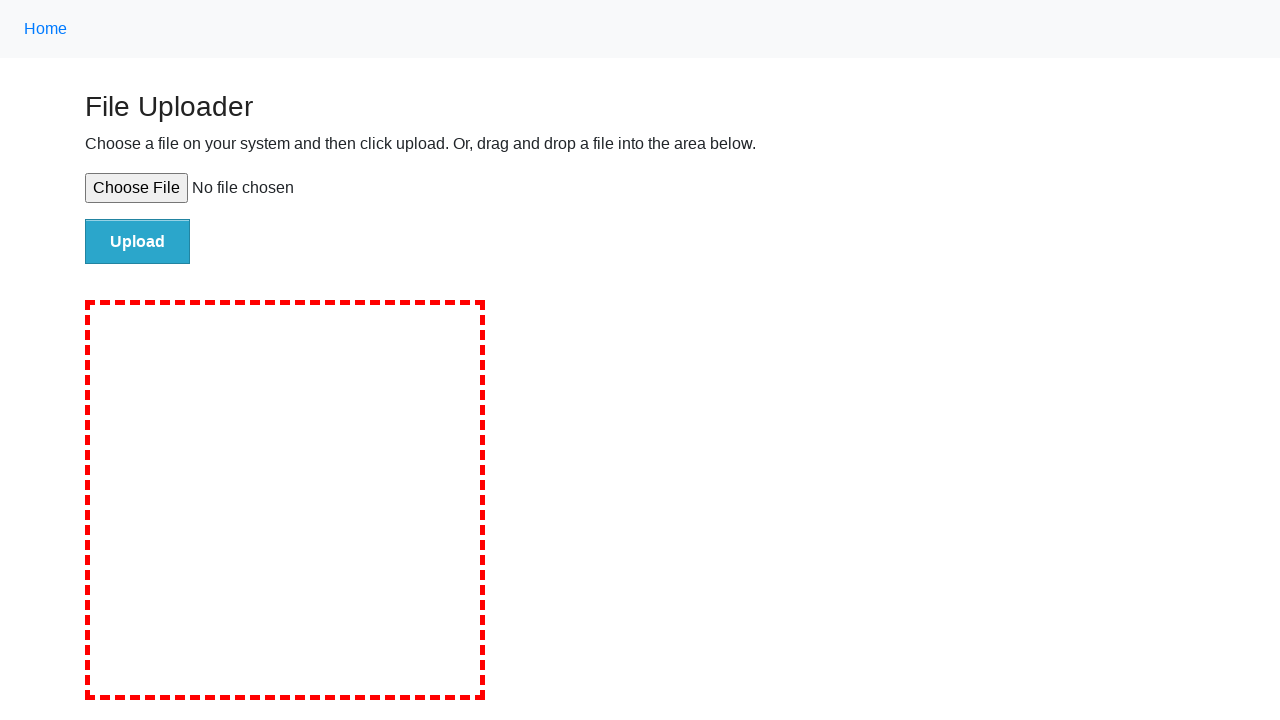

Set input file for upload
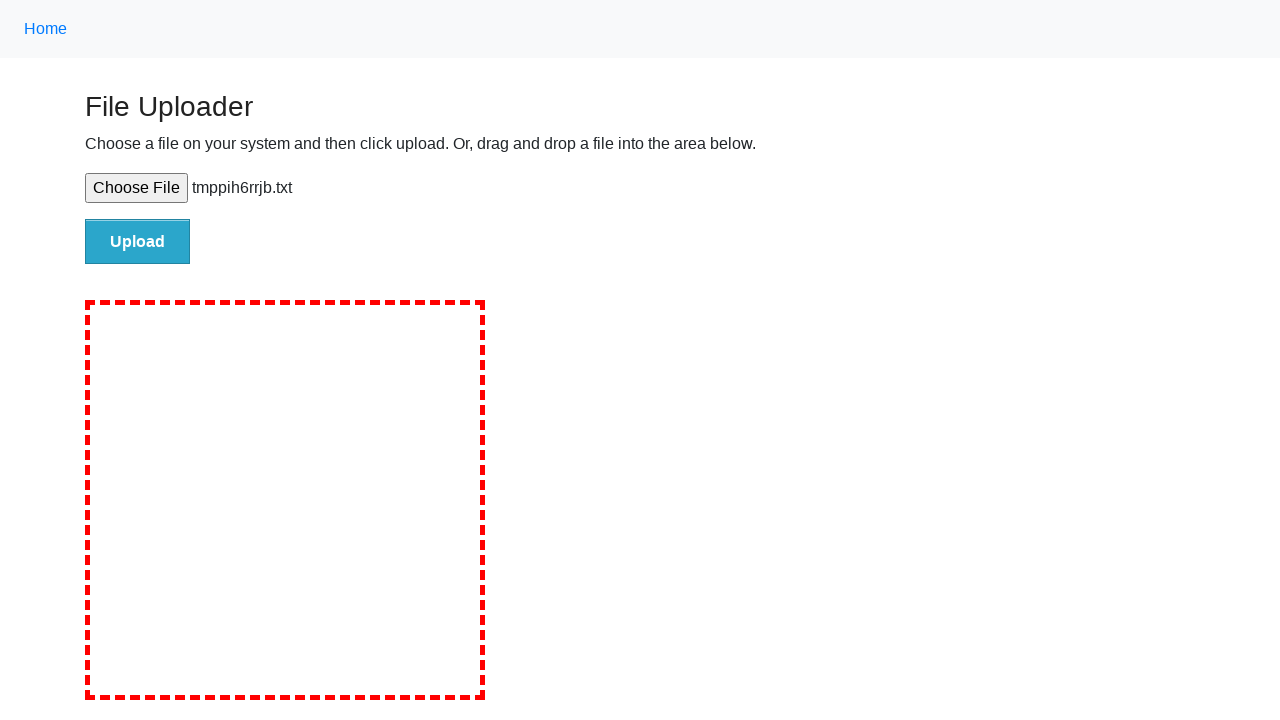

Clicked upload button to submit file at (138, 241) on #file-submit
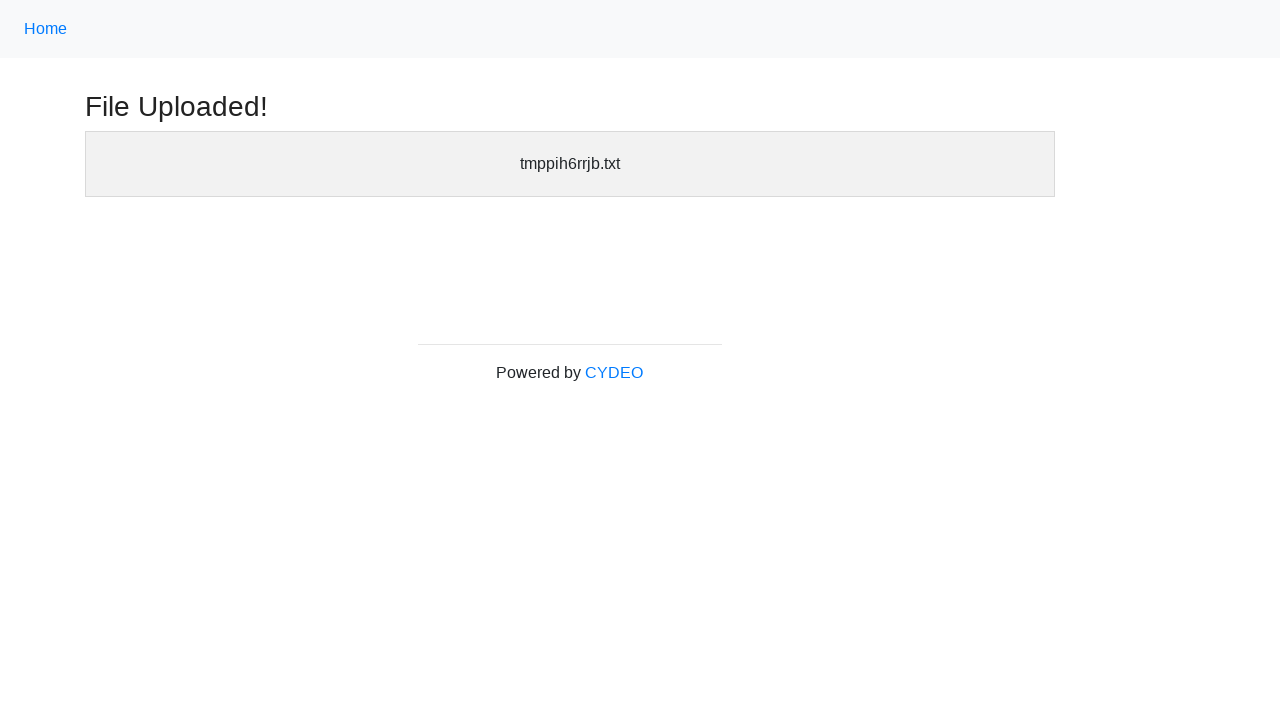

File Uploaded header became visible
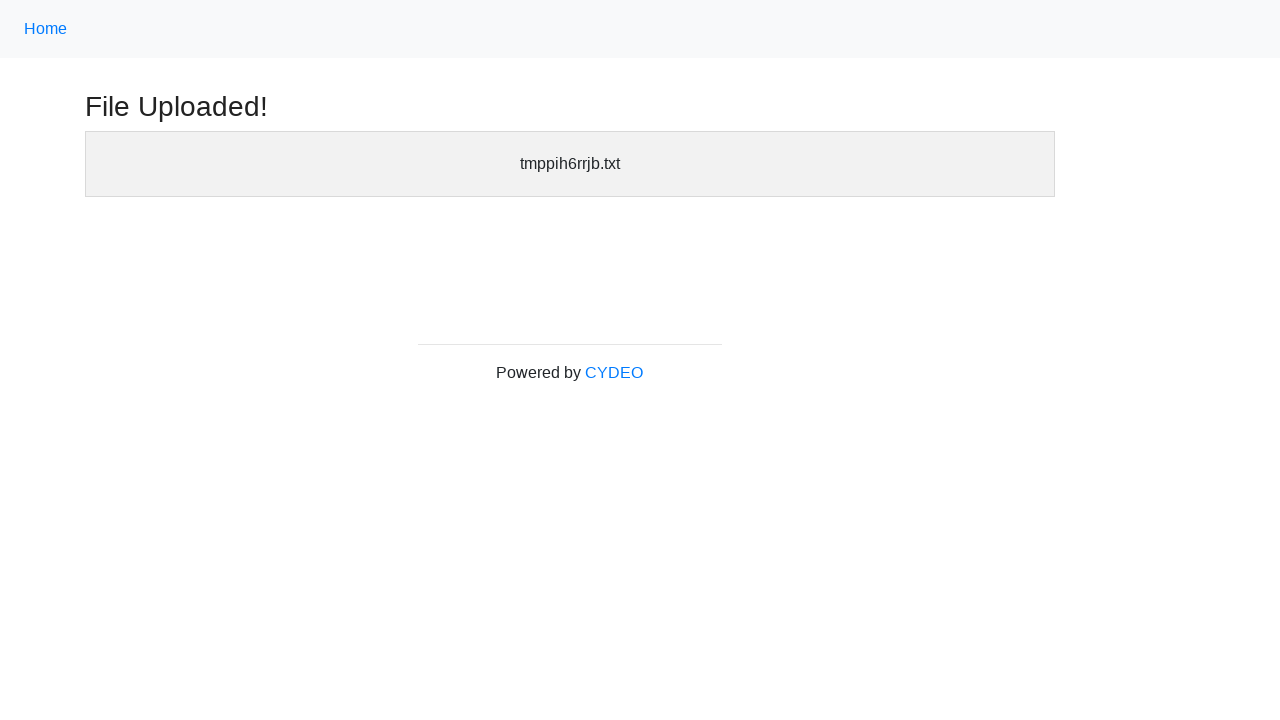

Verified File Uploaded header is visible
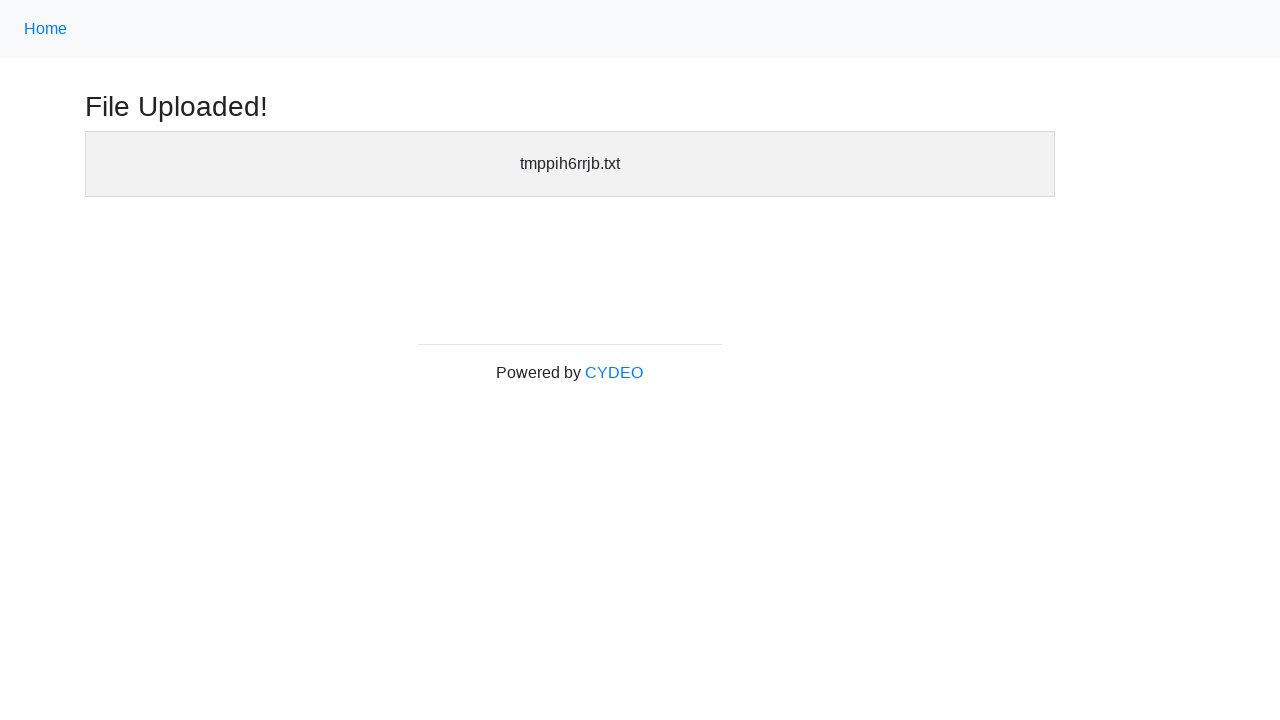

Cleaned up temporary test file
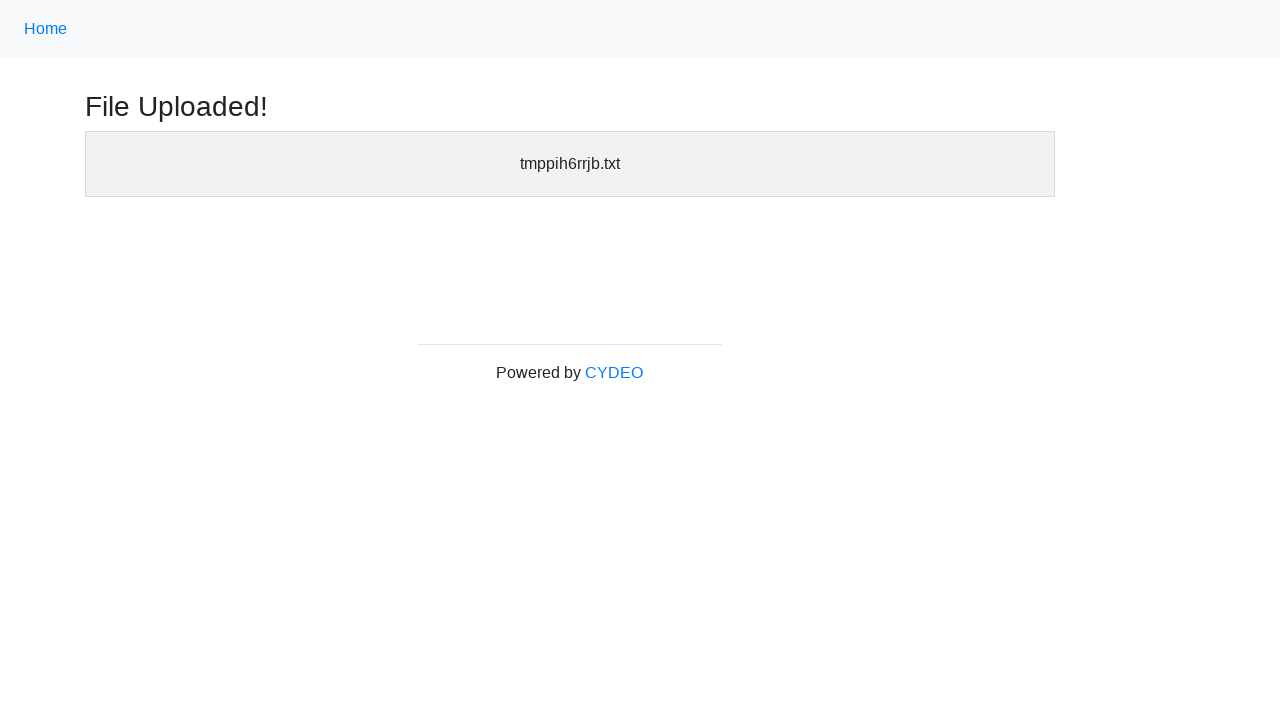

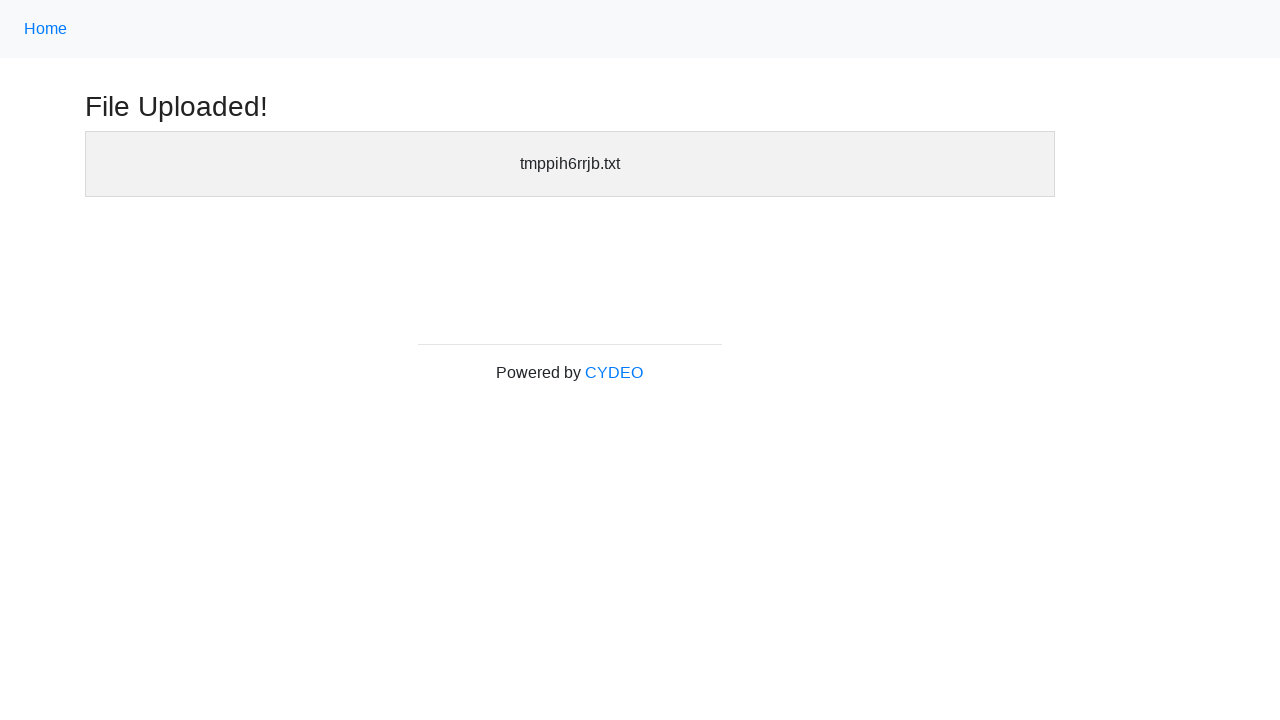